Tests sorting functionality by selecting sort by average rating from the dropdown

Starting URL: http://practice.automationtesting.in

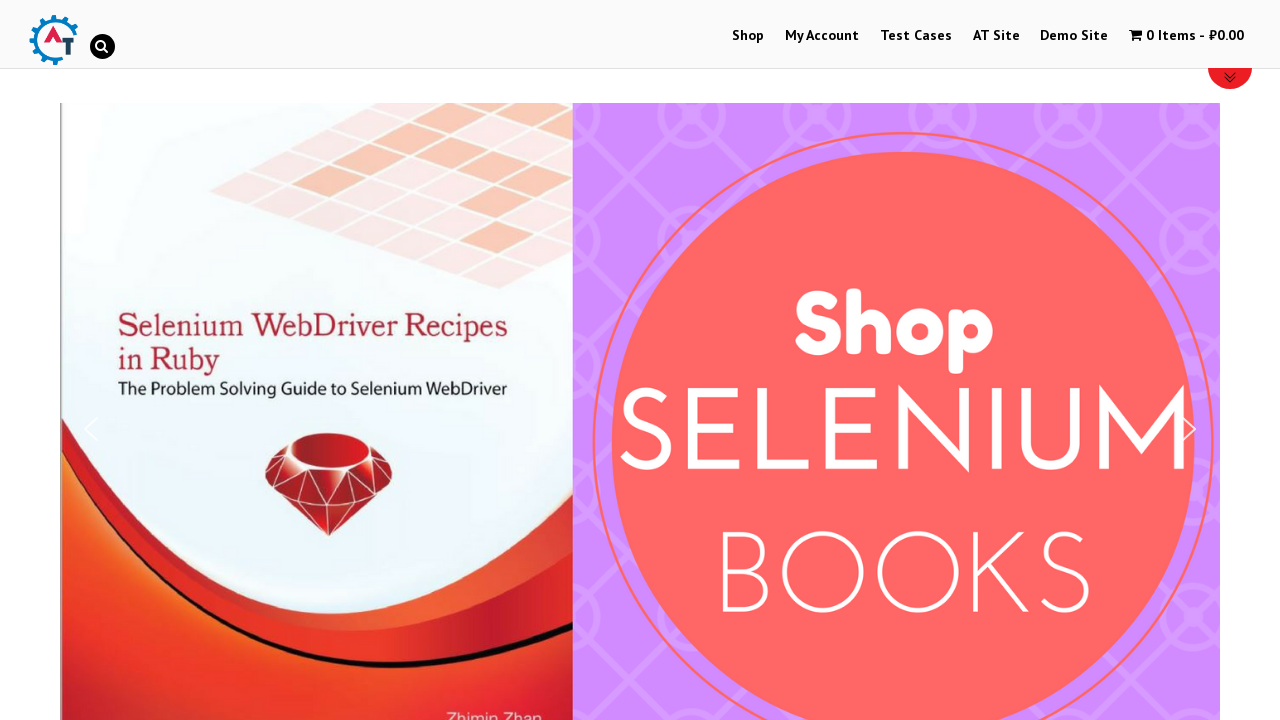

Clicked on Shop menu at (748, 36) on xpath=//a[normalize-space()='Shop']
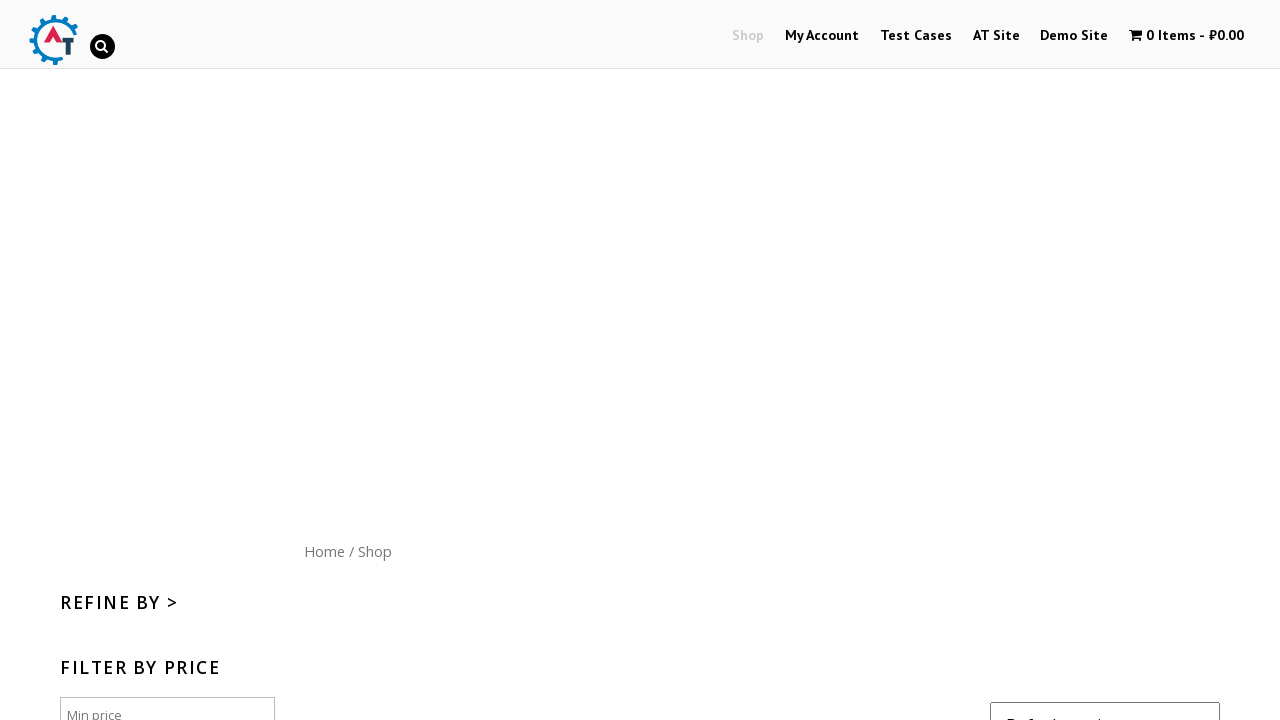

Selected 'rating' option from sort dropdown on //*[@id="content"]/form/select
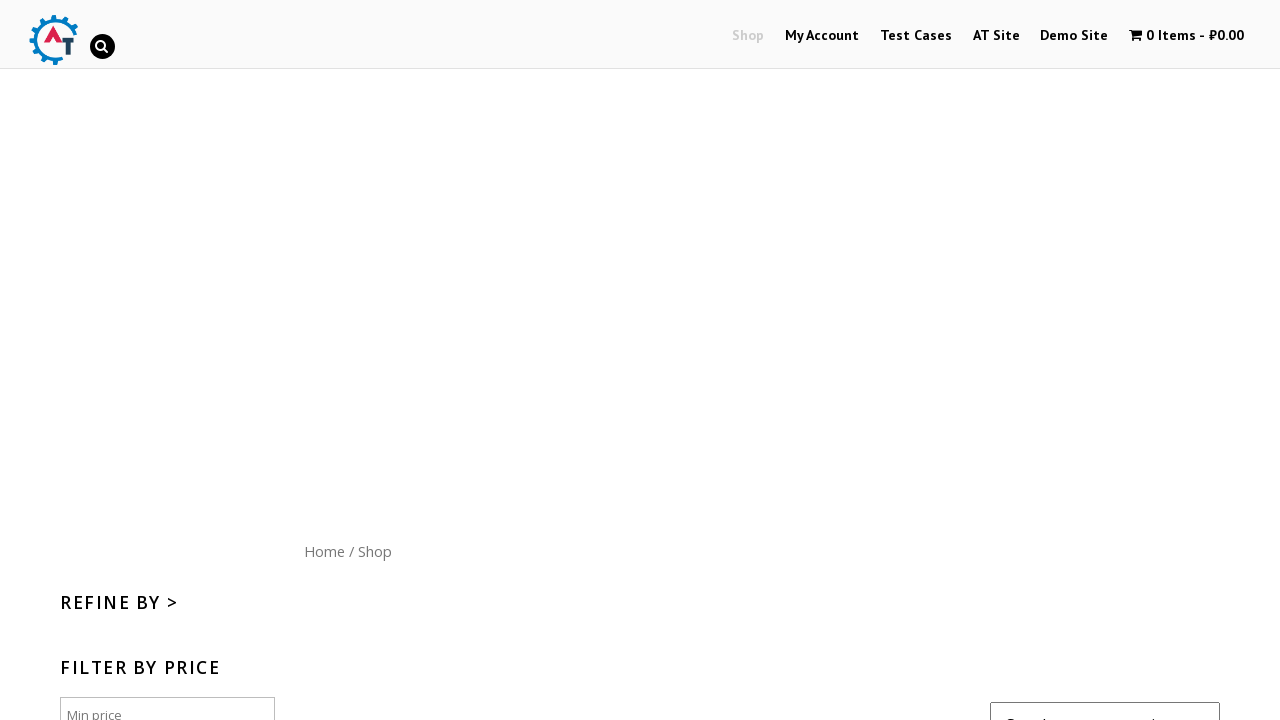

Sorted results by average rating loaded
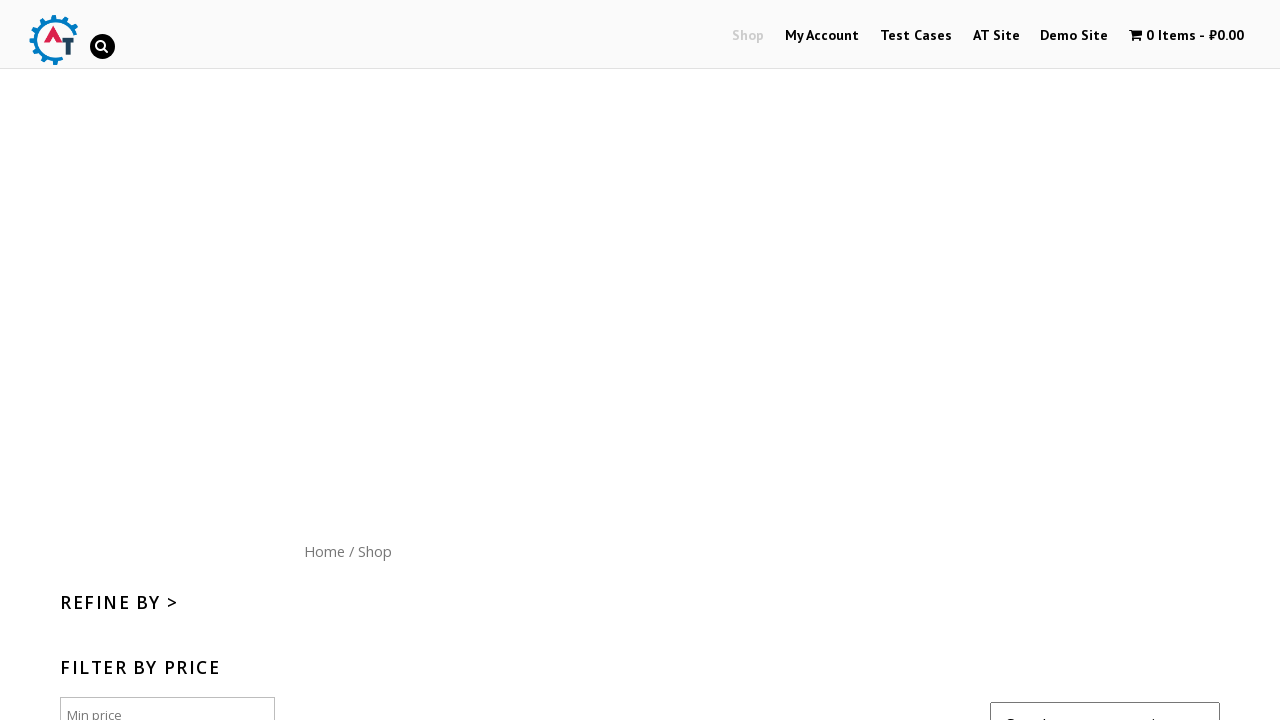

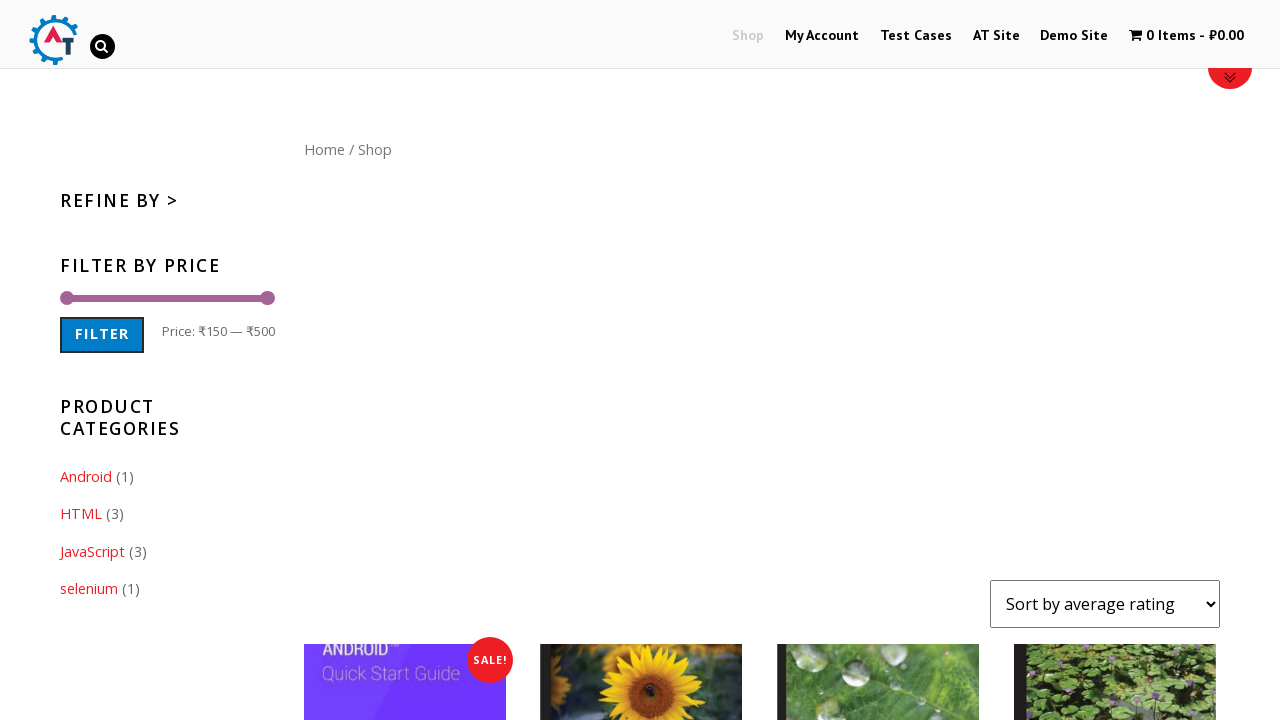